Tests right-click context menu functionality by performing a context click on a button element on a jQuery context menu demo page

Starting URL: https://swisnl.github.io/jQuery-contextMenu/demo.html

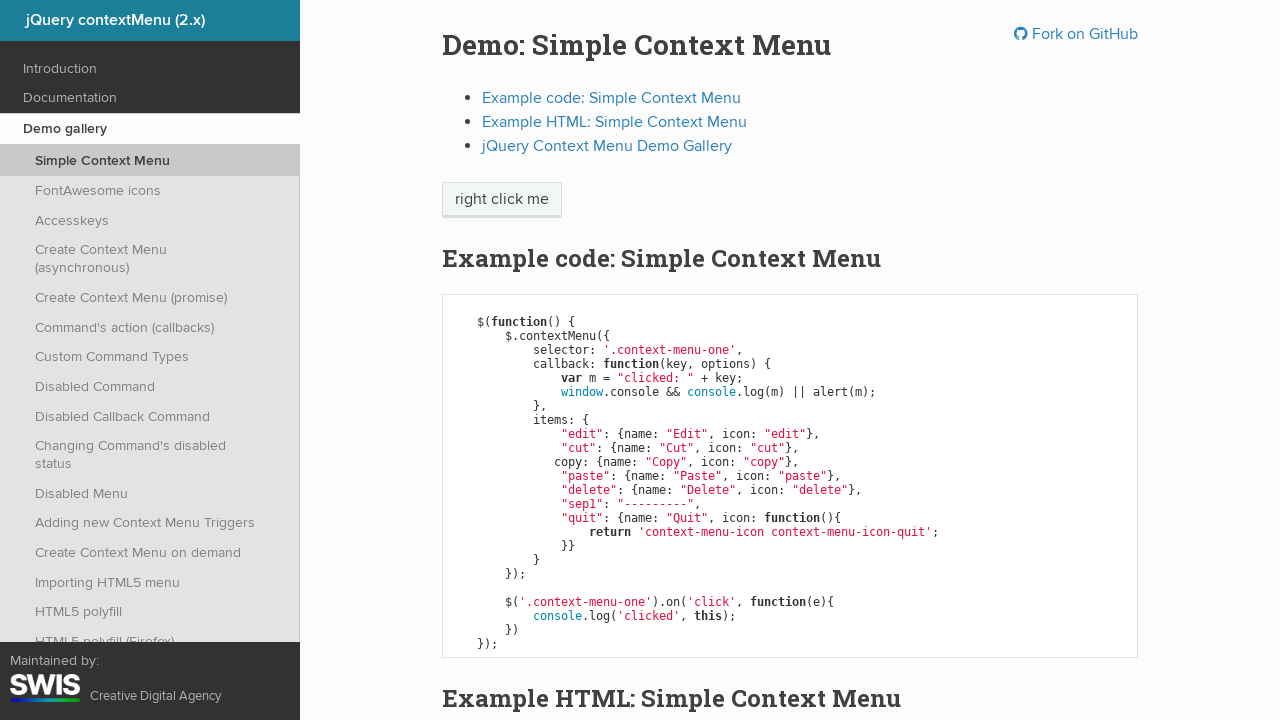

Located the 'right click me' button element
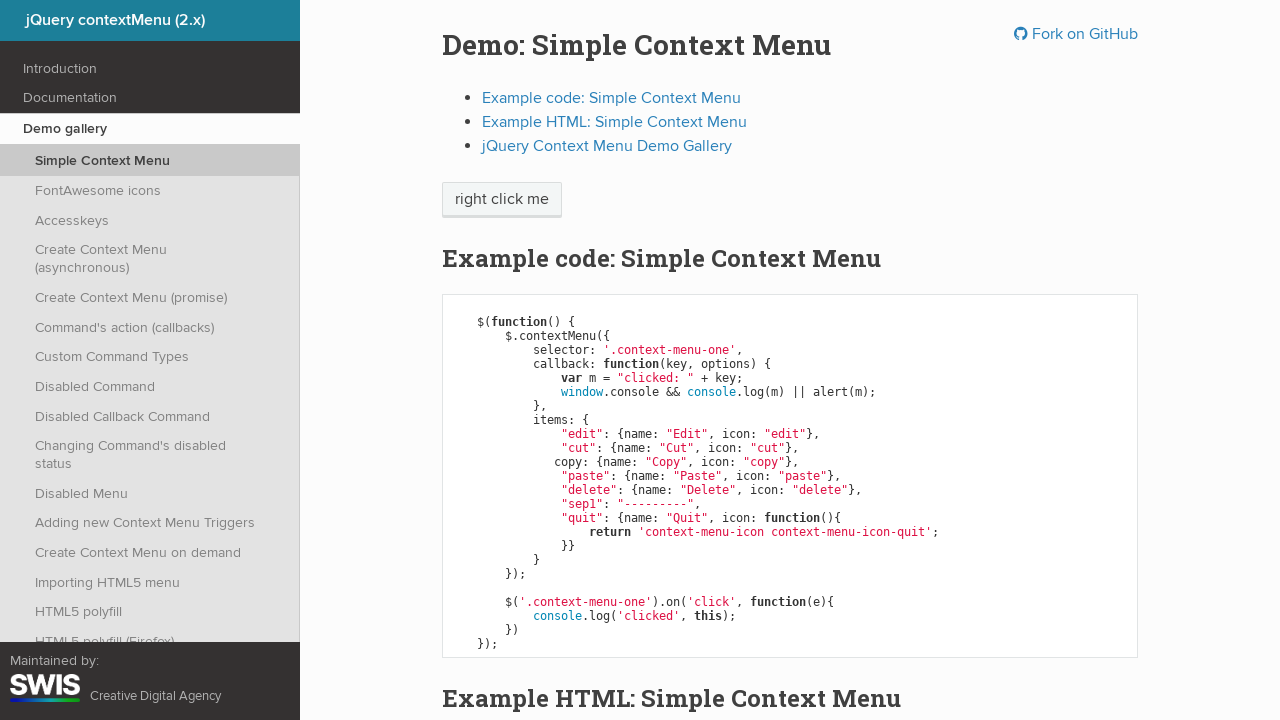

Verified button is visible
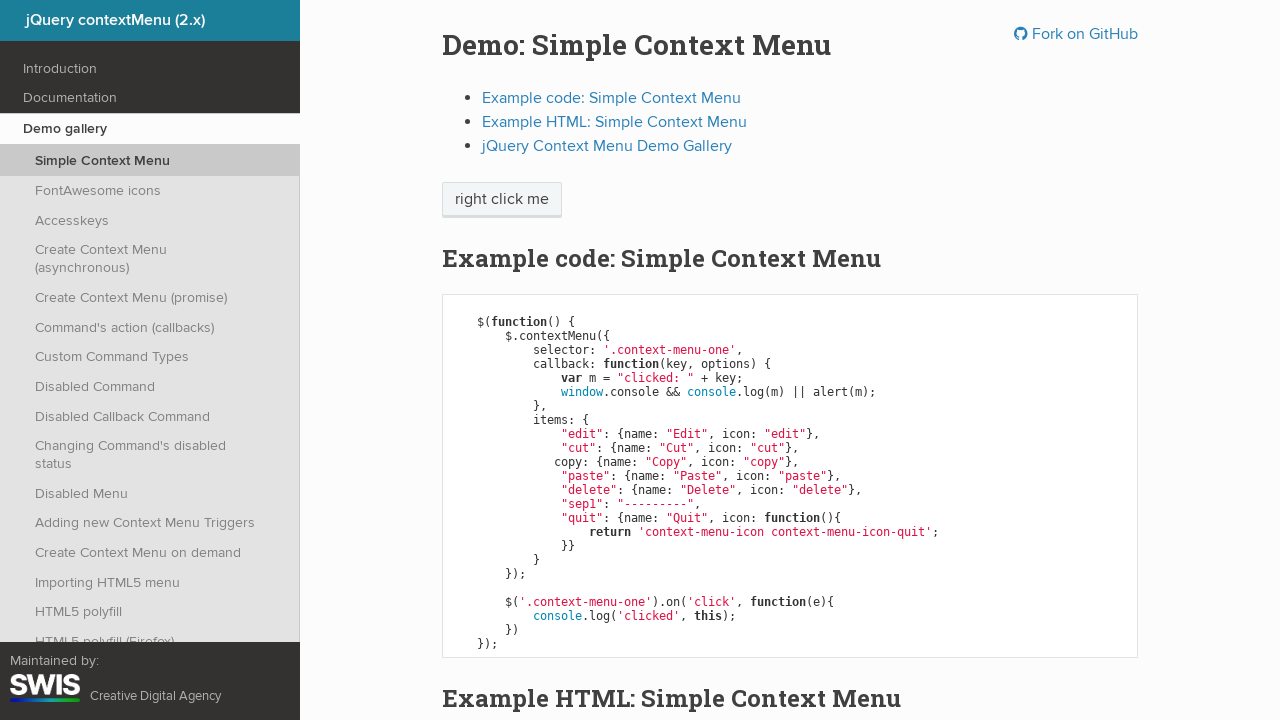

Performed right-click on the button at (502, 200) on xpath=//span[text()='right click me']
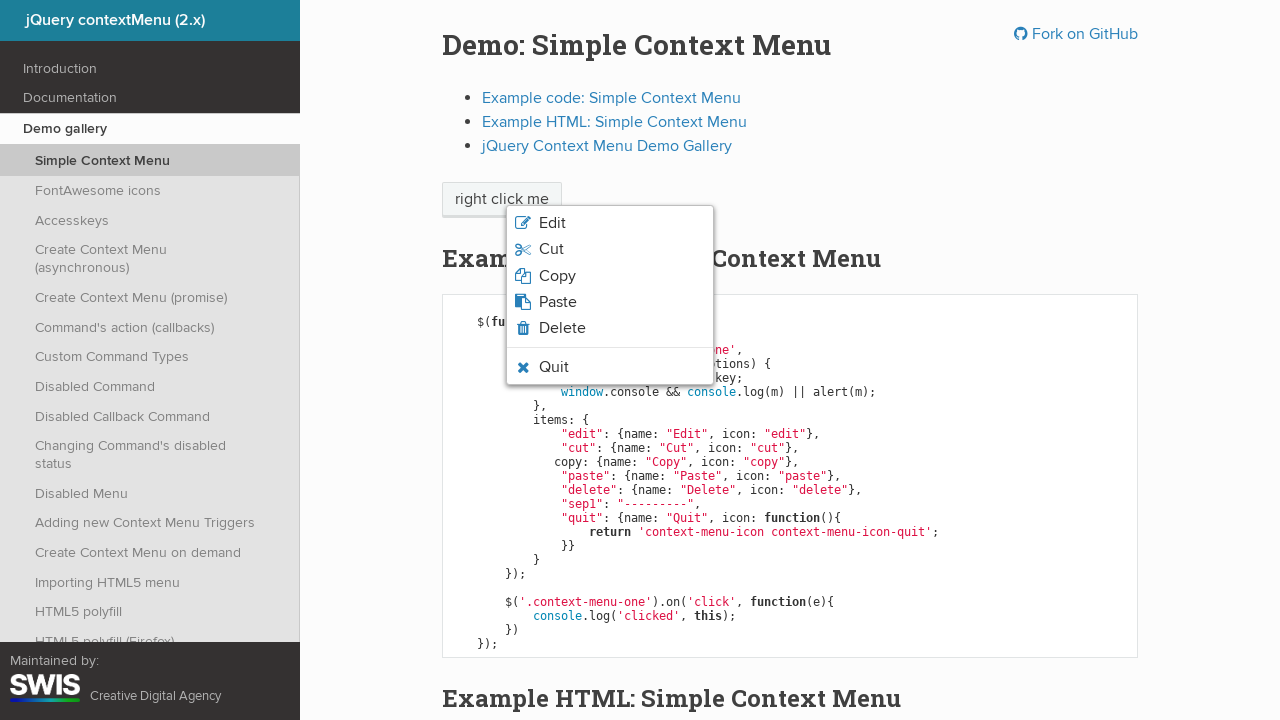

Context menu appeared
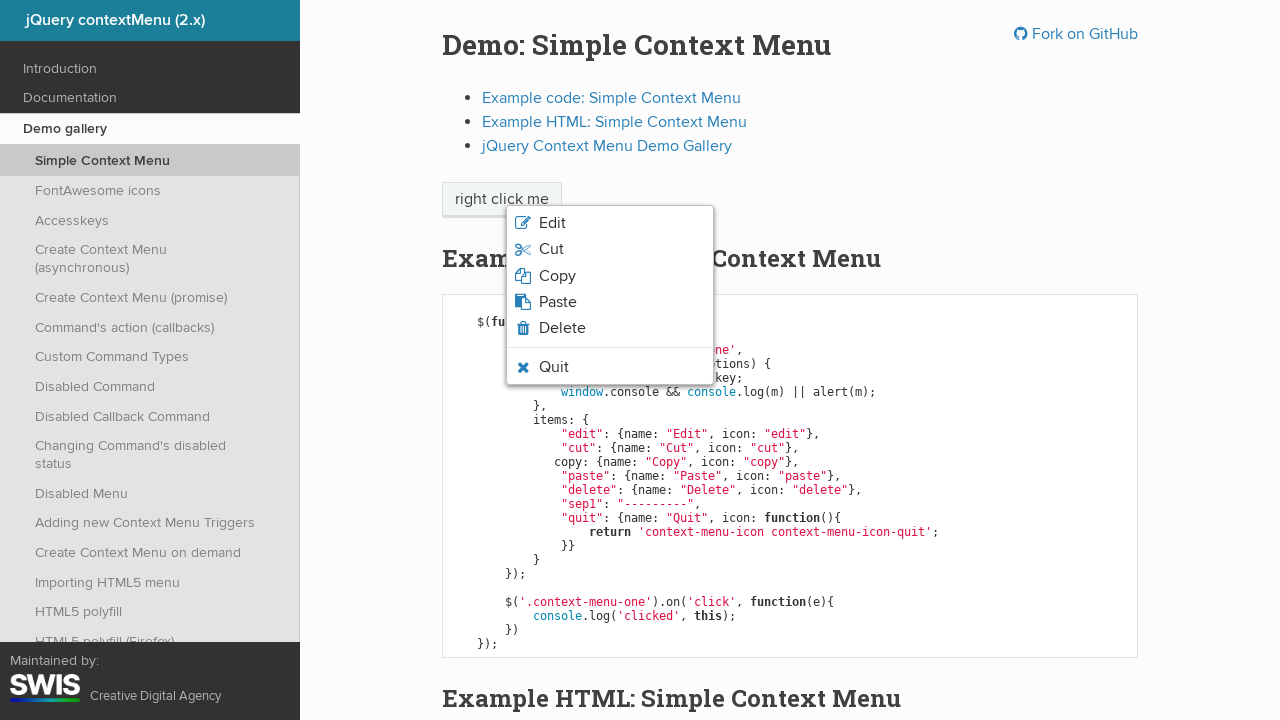

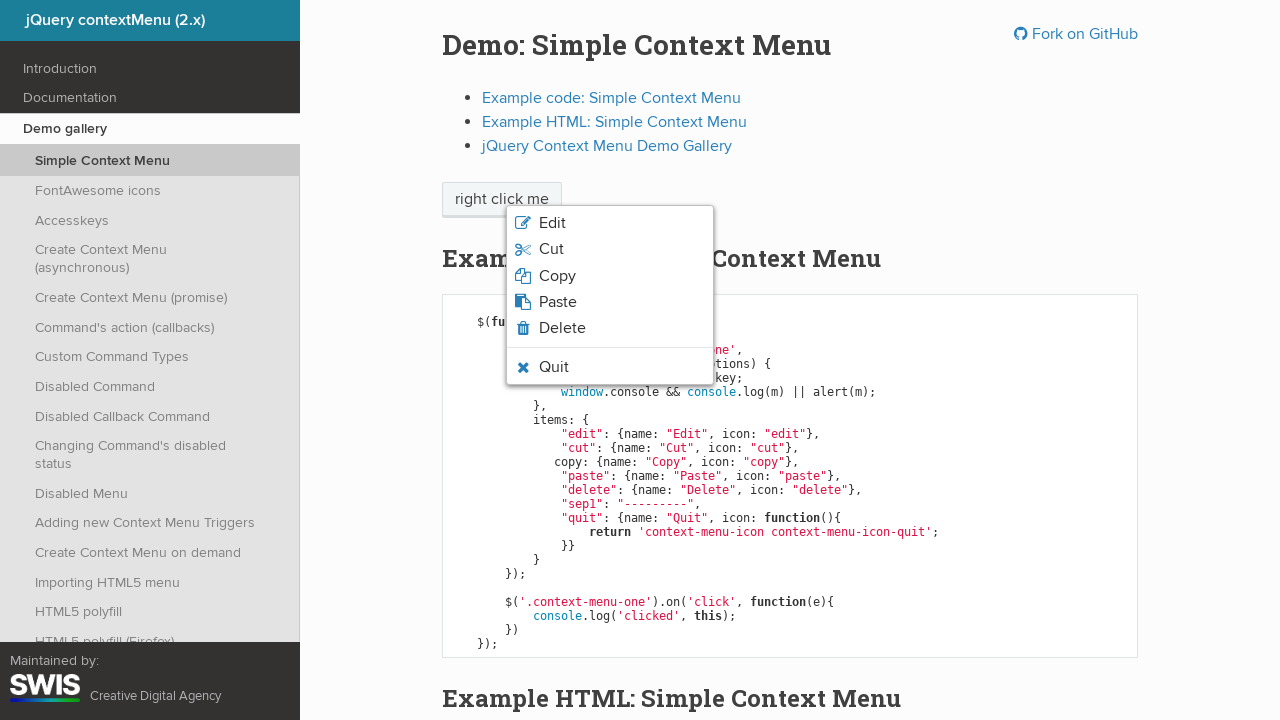